Demonstrates using the page fixture for automatic browser and page creation - basic navigation test with no additional actions

Starting URL: https://rahulshettyacademy.com/loginpagePractise/

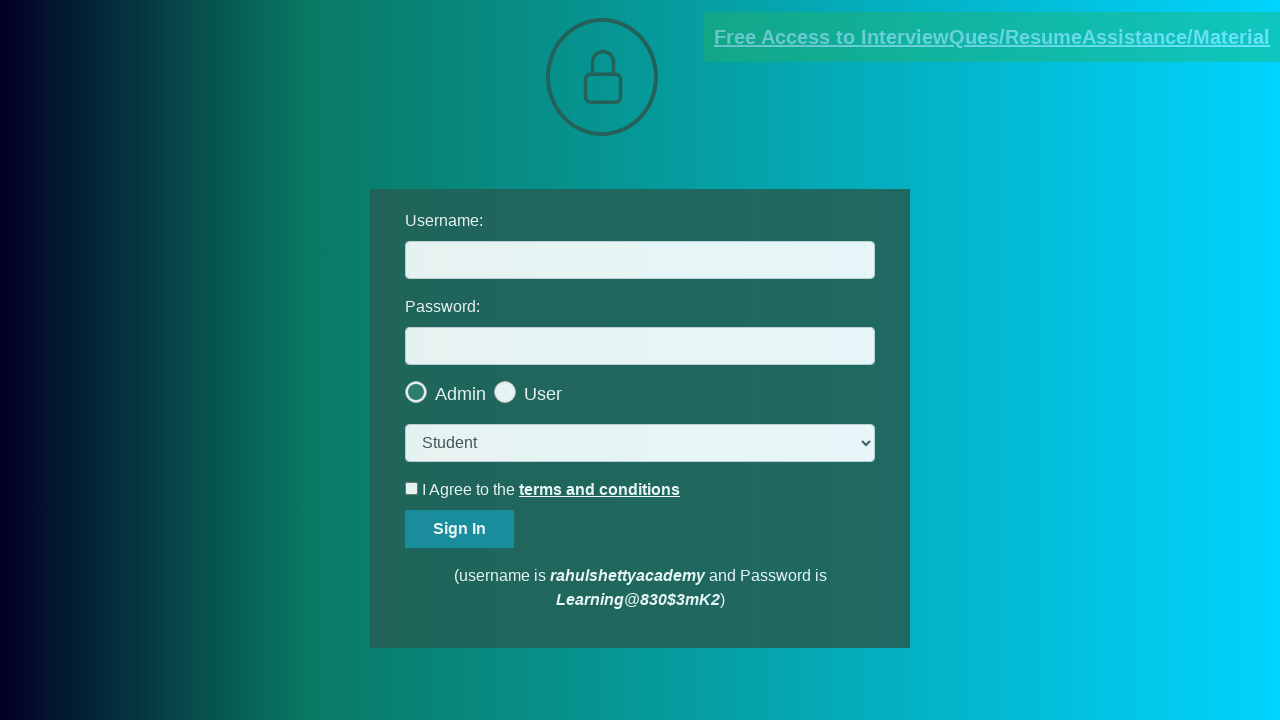

Page loaded and DOM content ready at https://rahulshettyacademy.com/loginpagePractise/
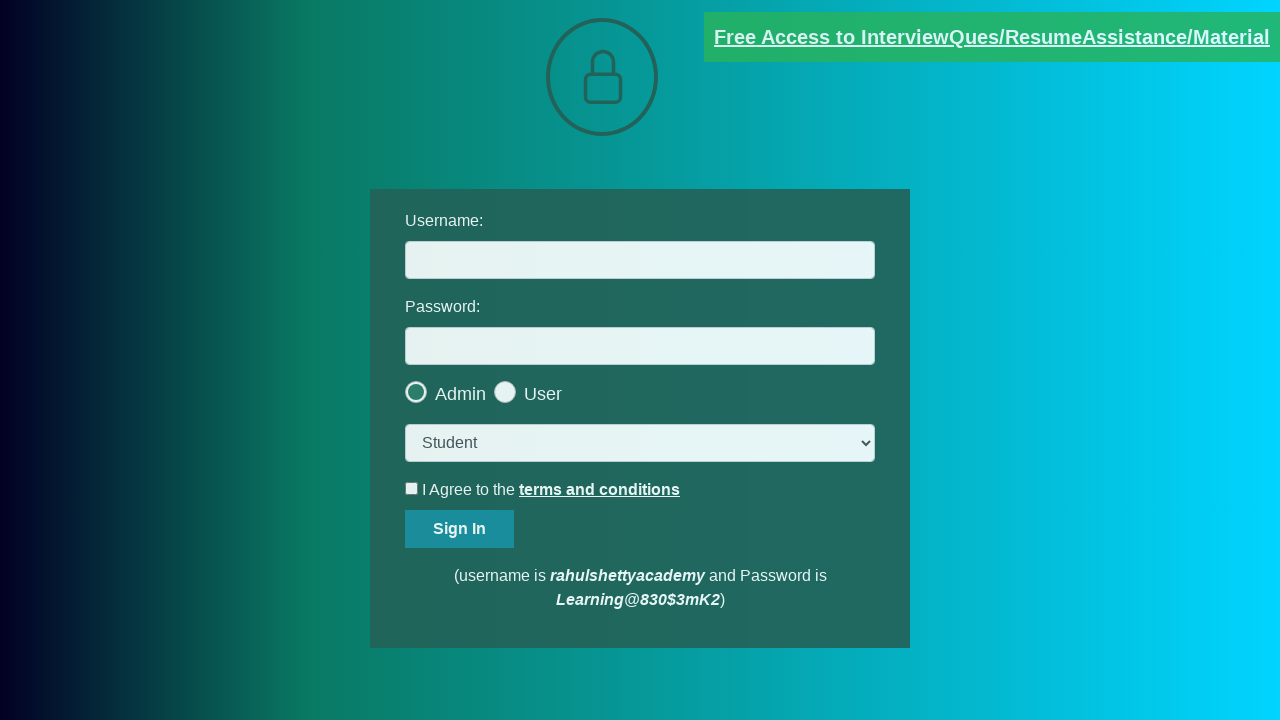

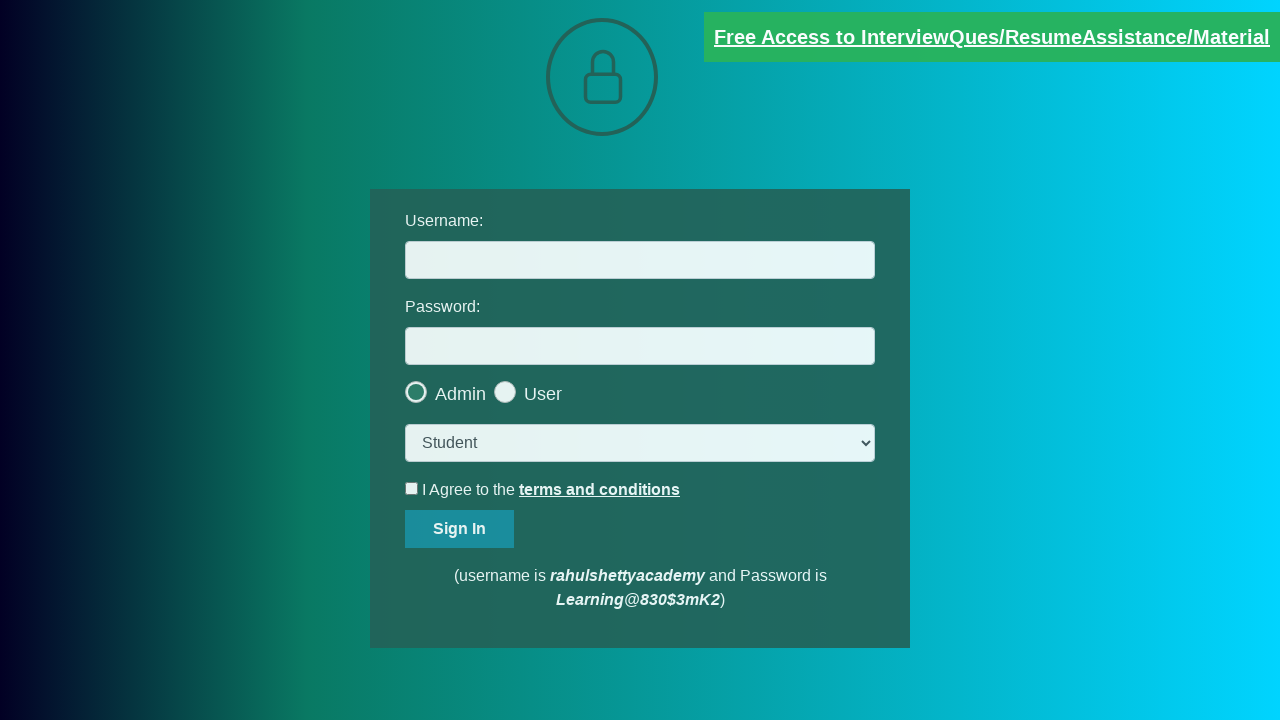